Tests navigation to the Web form page by clicking the "Web form" link and verifying the URL and page title element.

Starting URL: https://bonigarcia.dev/selenium-webdriver-java/

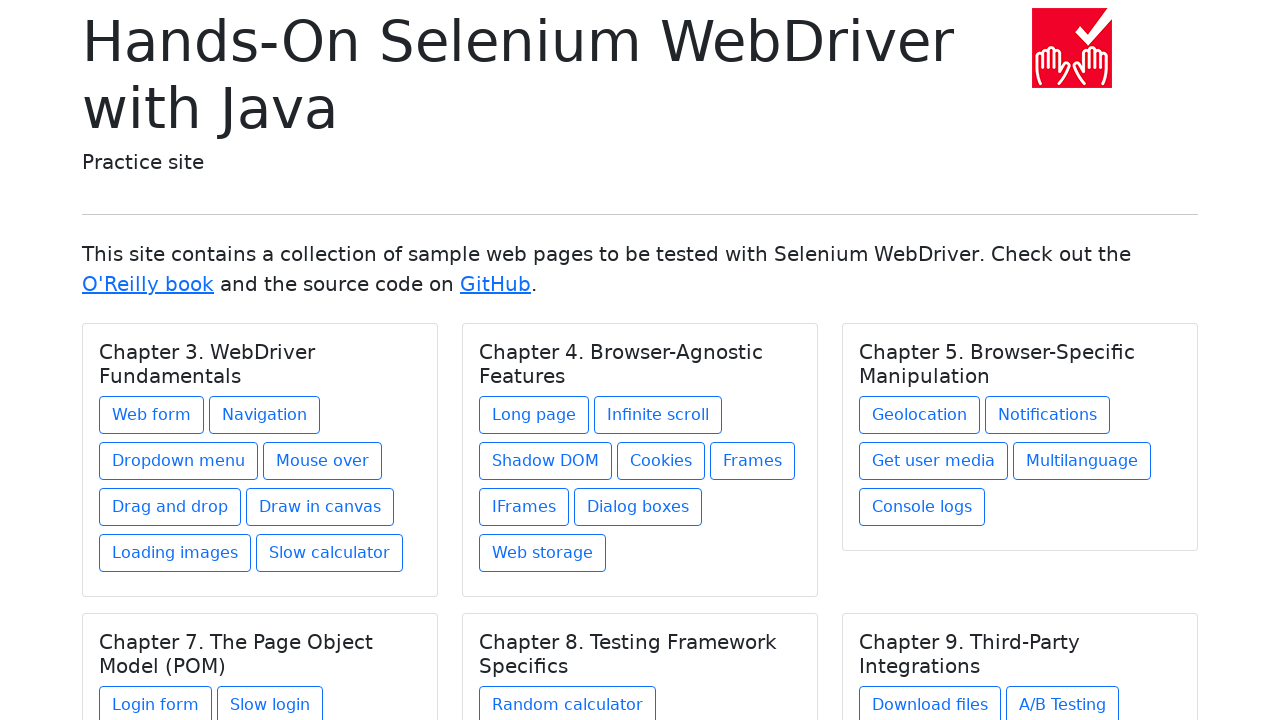

Clicked on 'Web form' link at (152, 415) on text=Web form
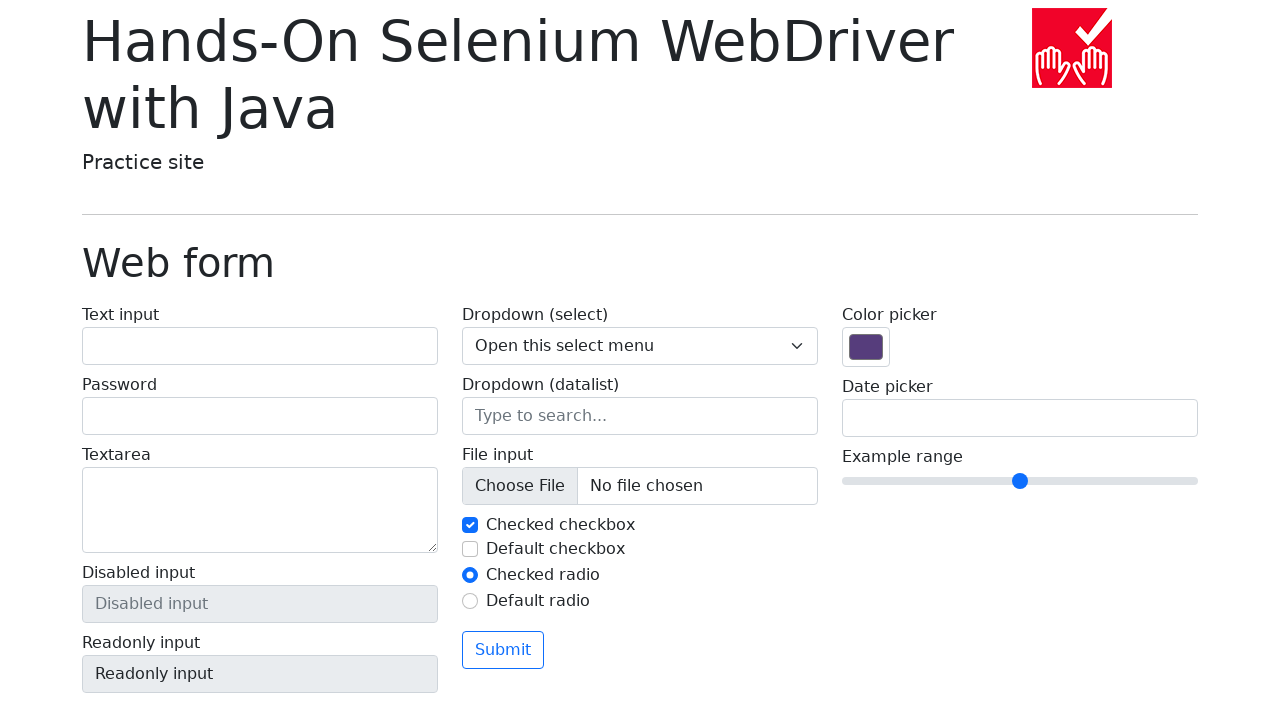

Navigation to web-form.html completed
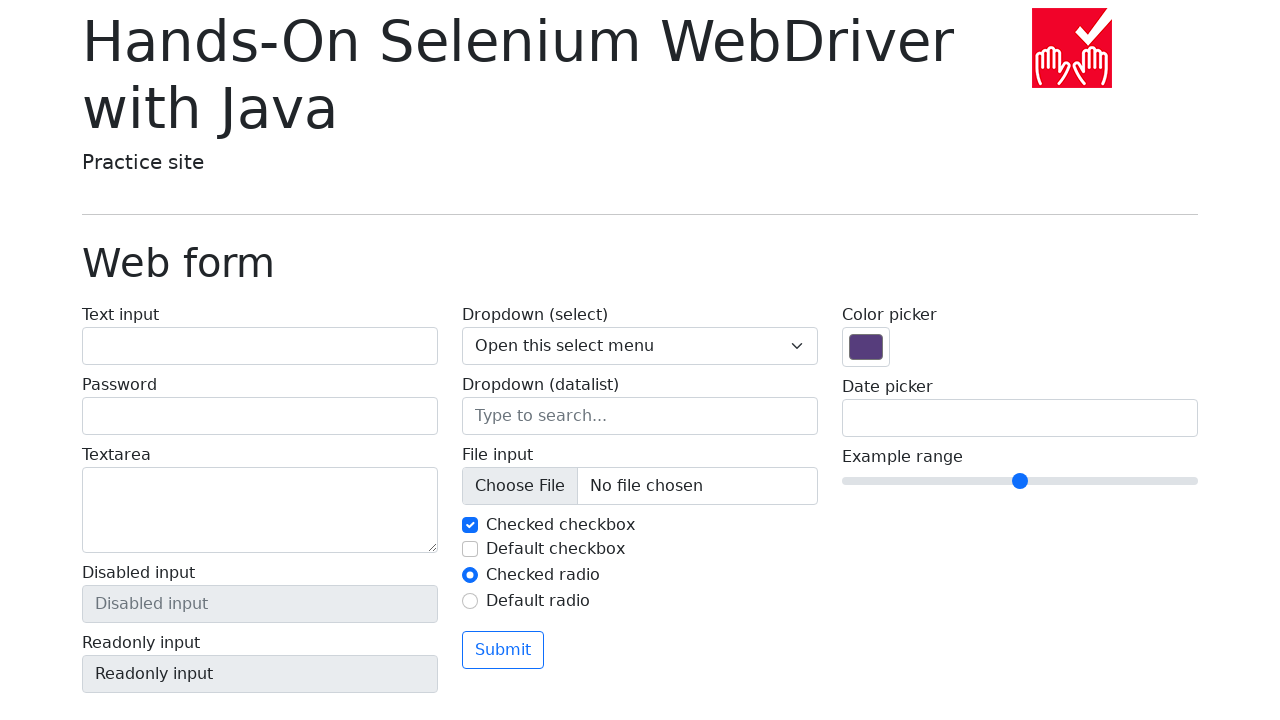

Located title element with class 'display-6'
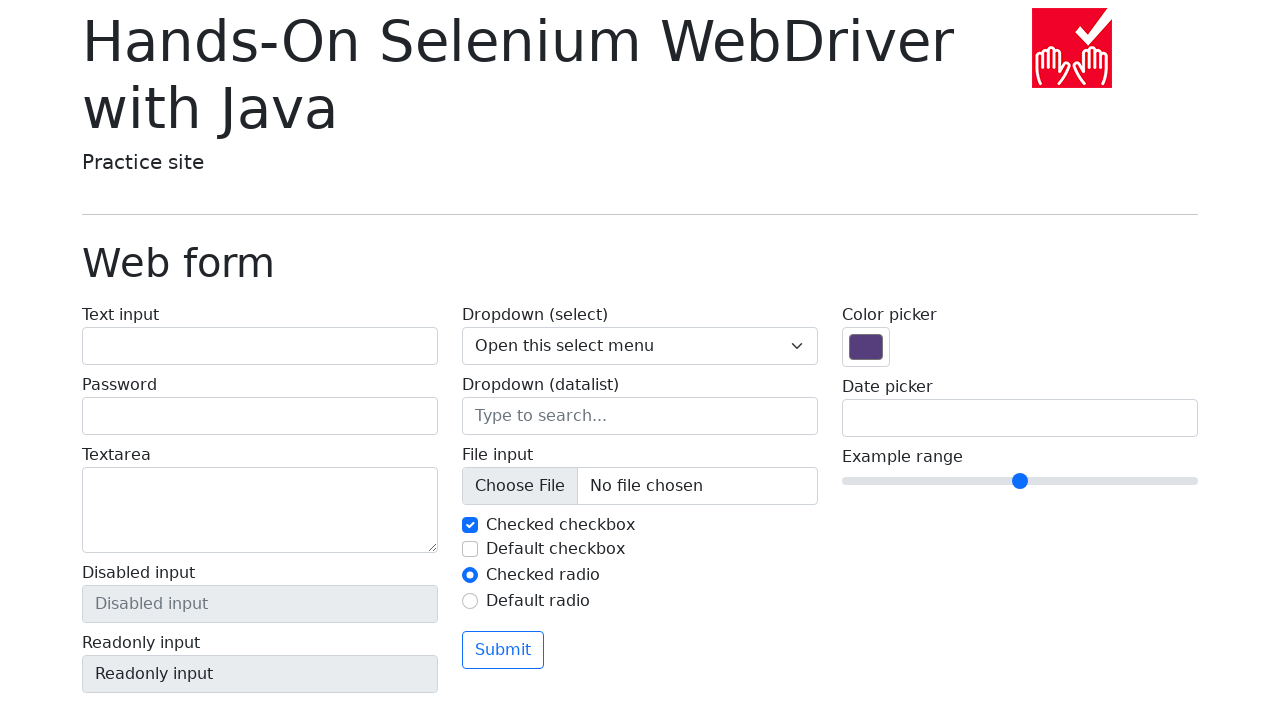

Verified title element text is 'Web form'
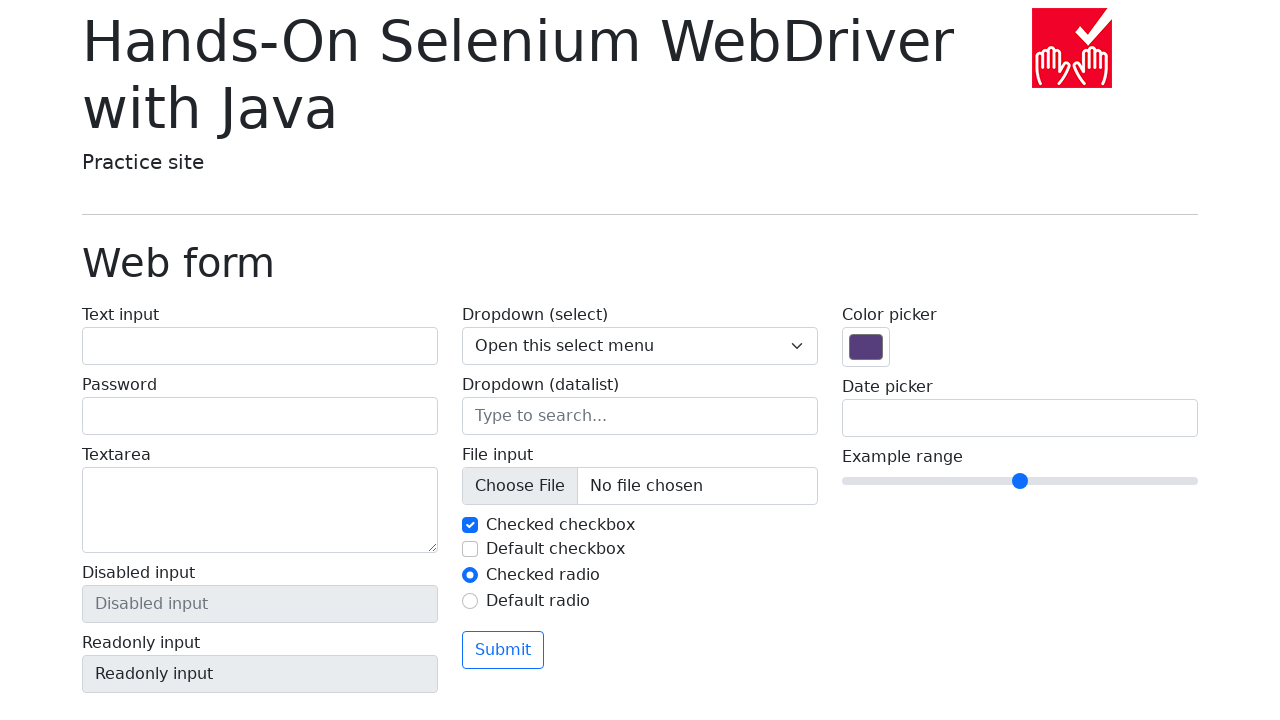

Verified full URL matches expected web-form page URL
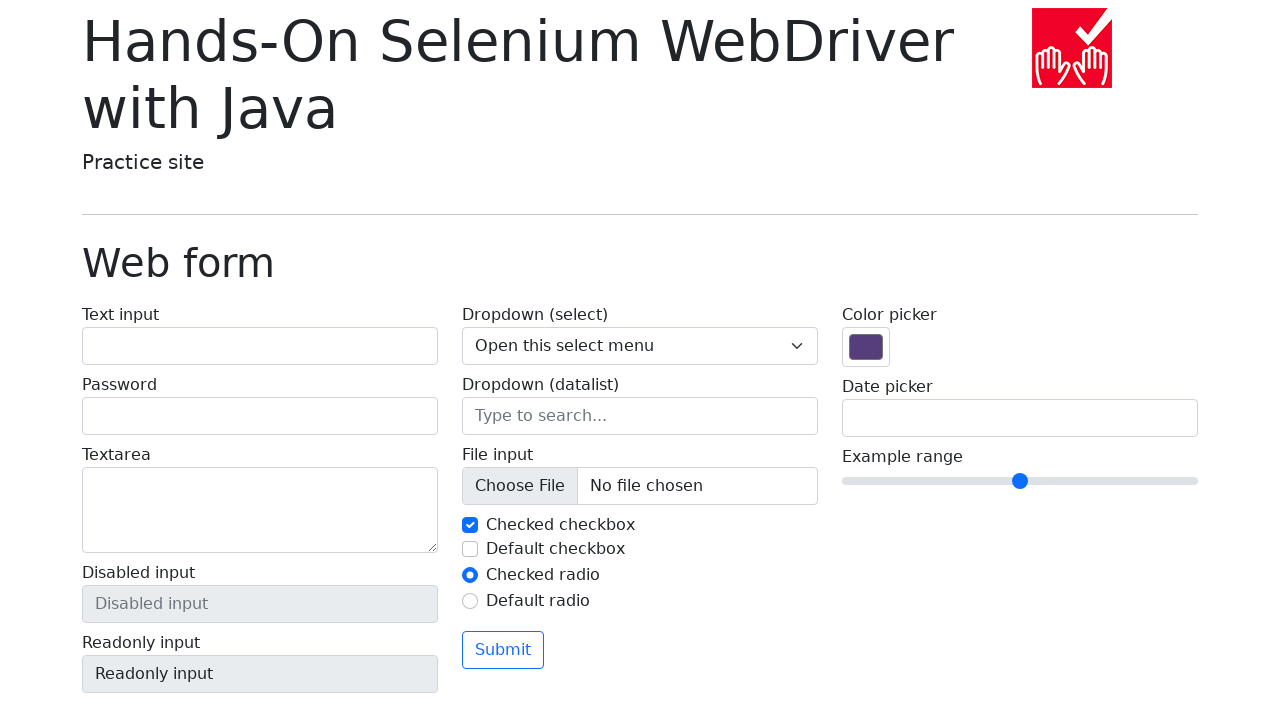

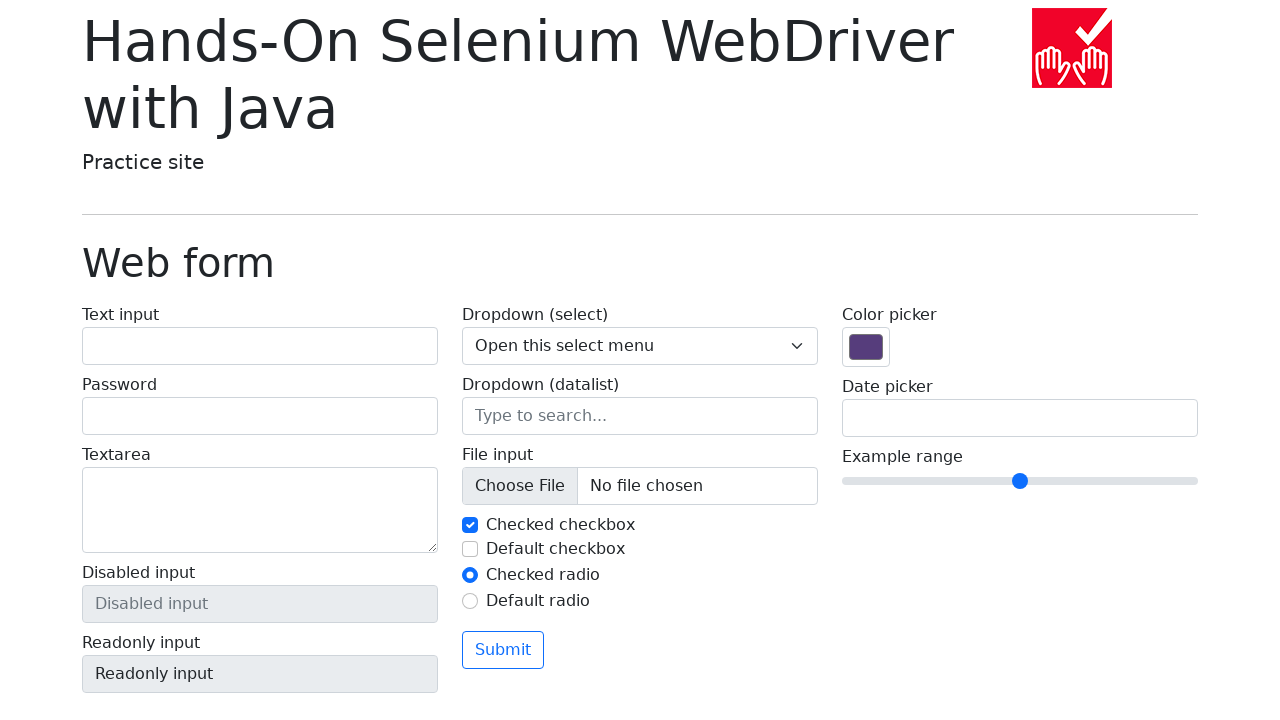